Tests form interaction on a practice page by filling an input field and clicking a button to open a new window

Starting URL: https://www.letskodeit.com/practice

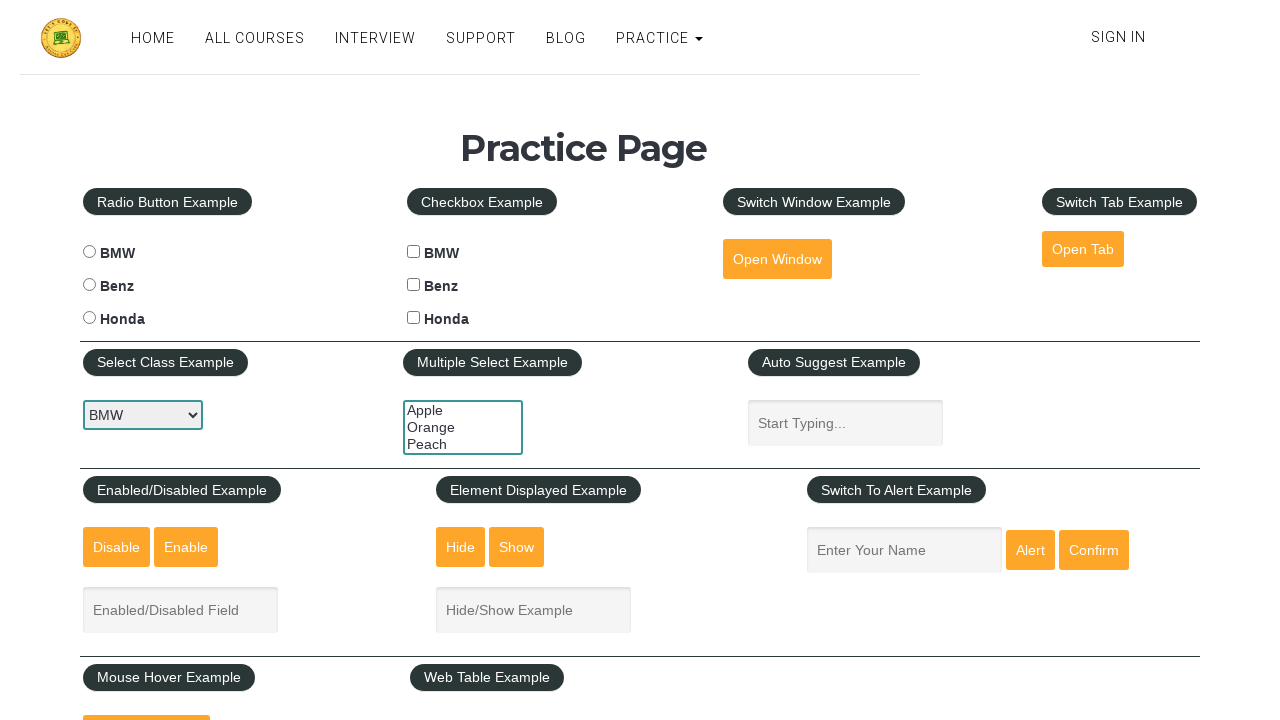

Filled input field containing 'Typing' placeholder with 'Raed' on //input[contains(@placeholder, 'Typing')]
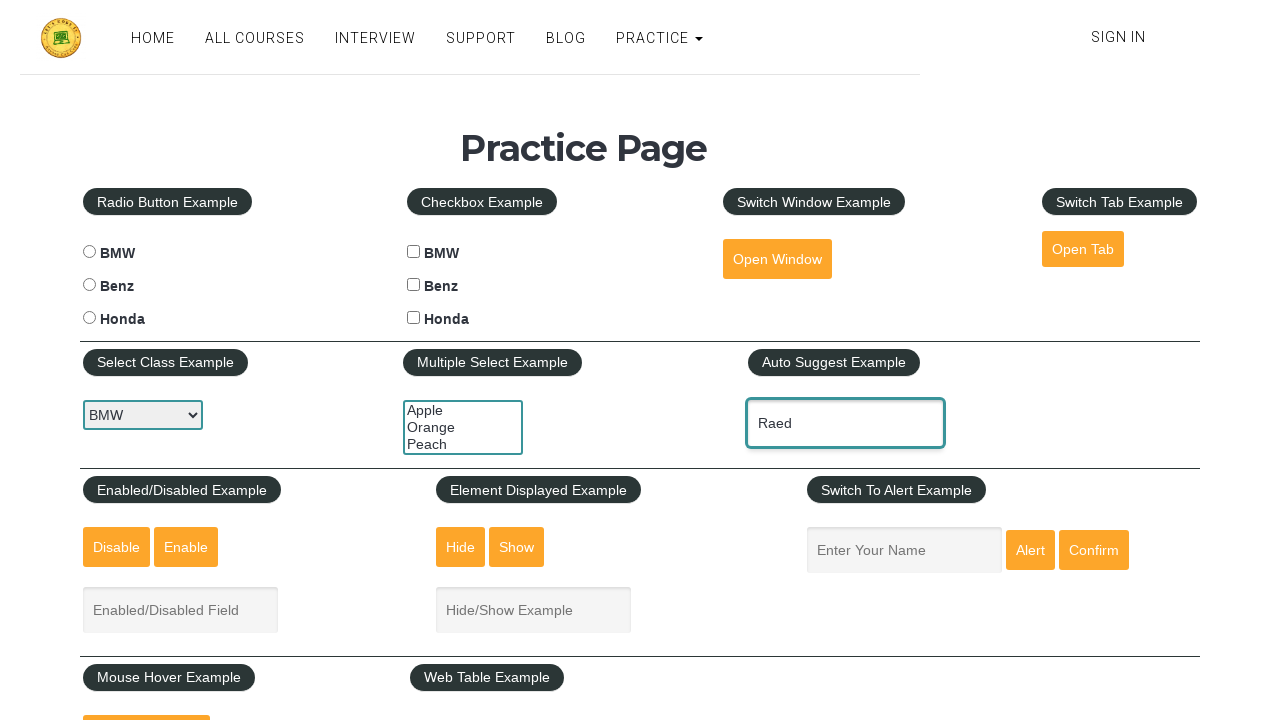

Clicked 'Open Window' button to open new window at (777, 259) on xpath=//button[text()='Open Window']
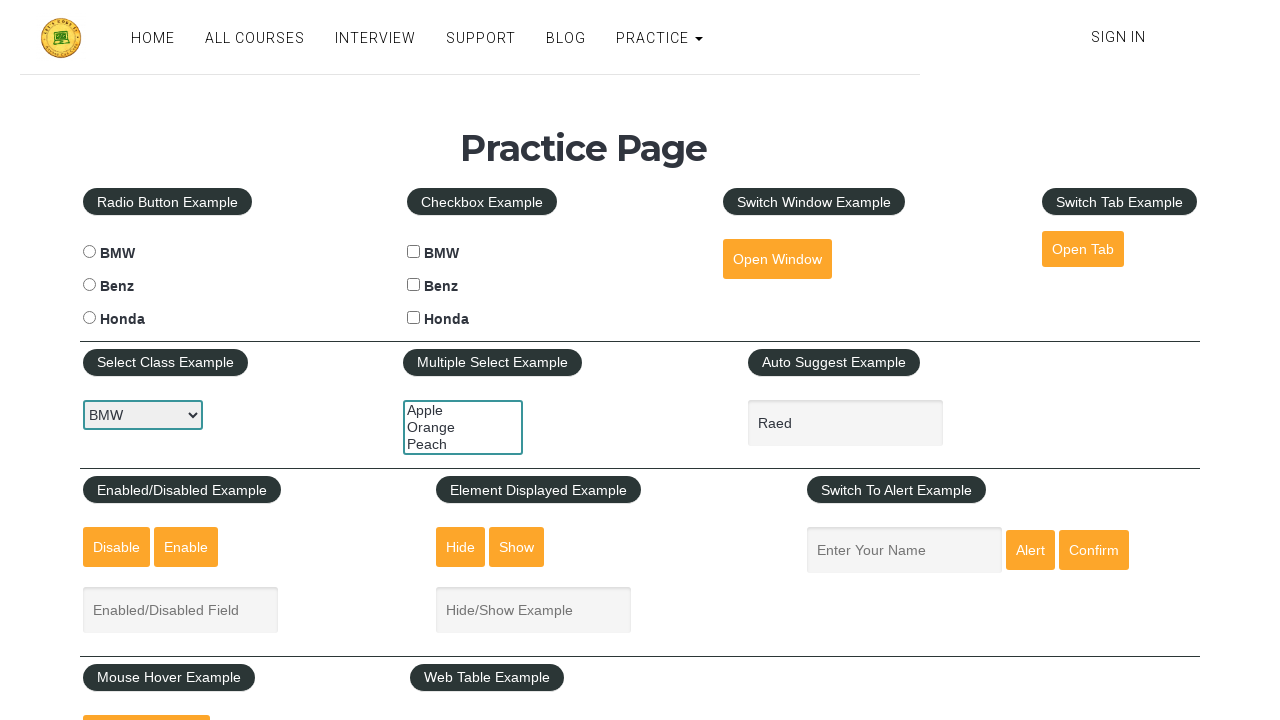

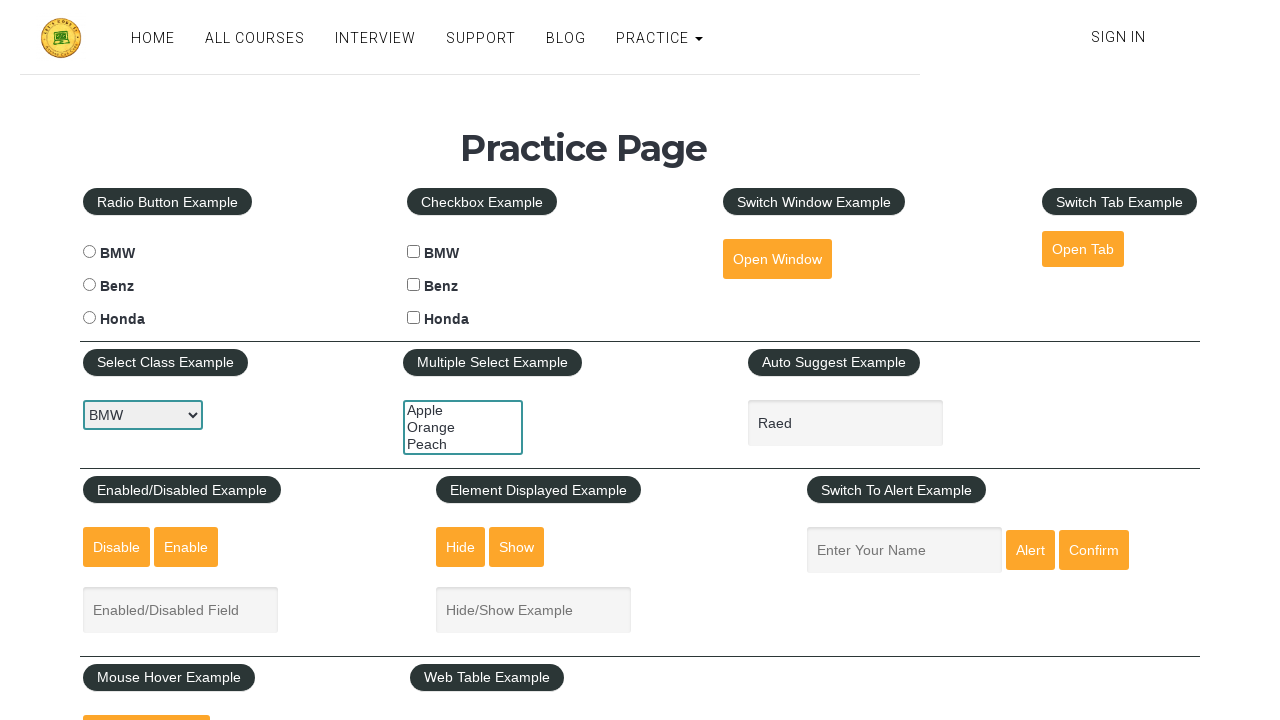